Tests a page with lazy-loading images by waiting for all images to load and verifying the third image with alt="award" is present

Starting URL: https://bonigarcia.dev/selenium-webdriver-java/loading-images.html

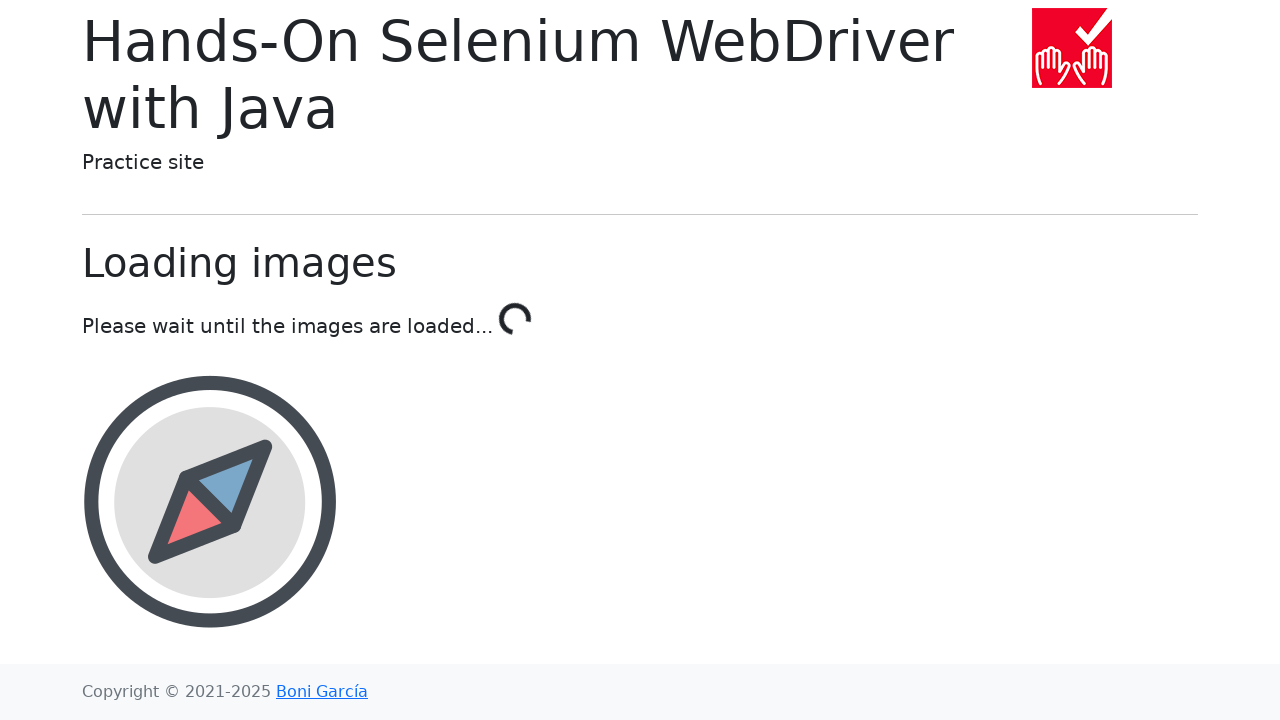

Navigated to loading-images page
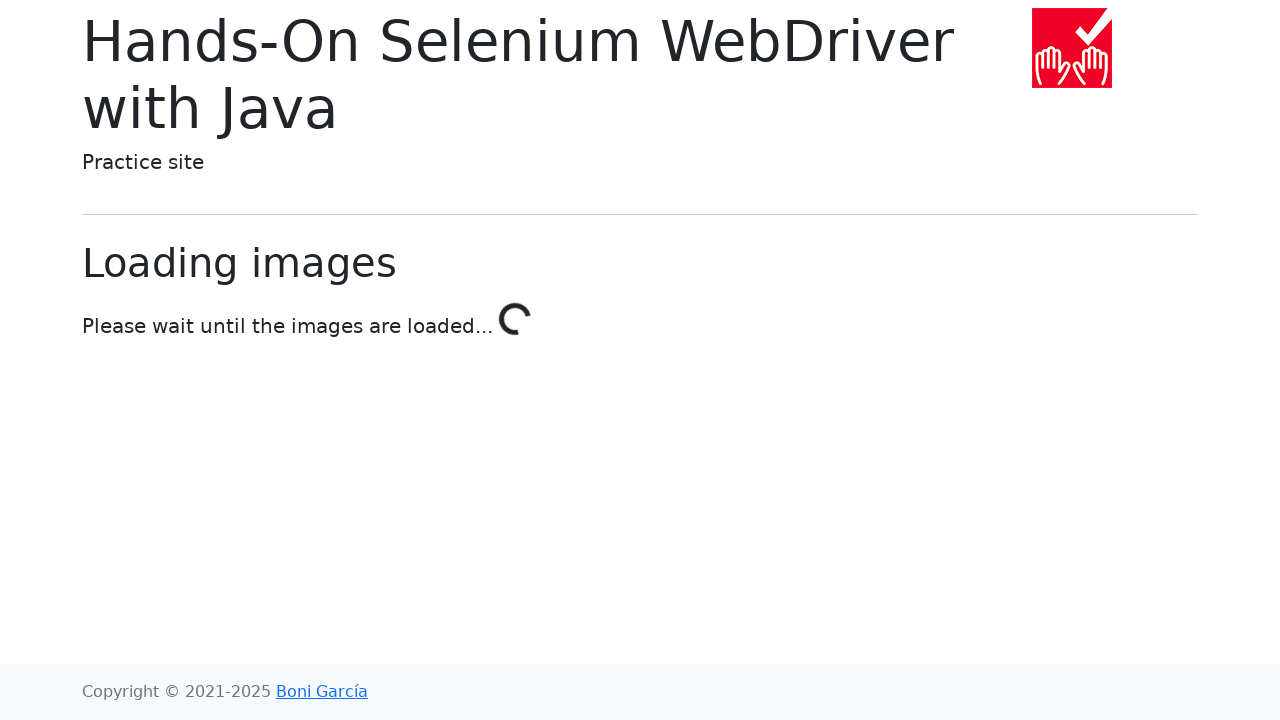

All 5 images loaded on the page
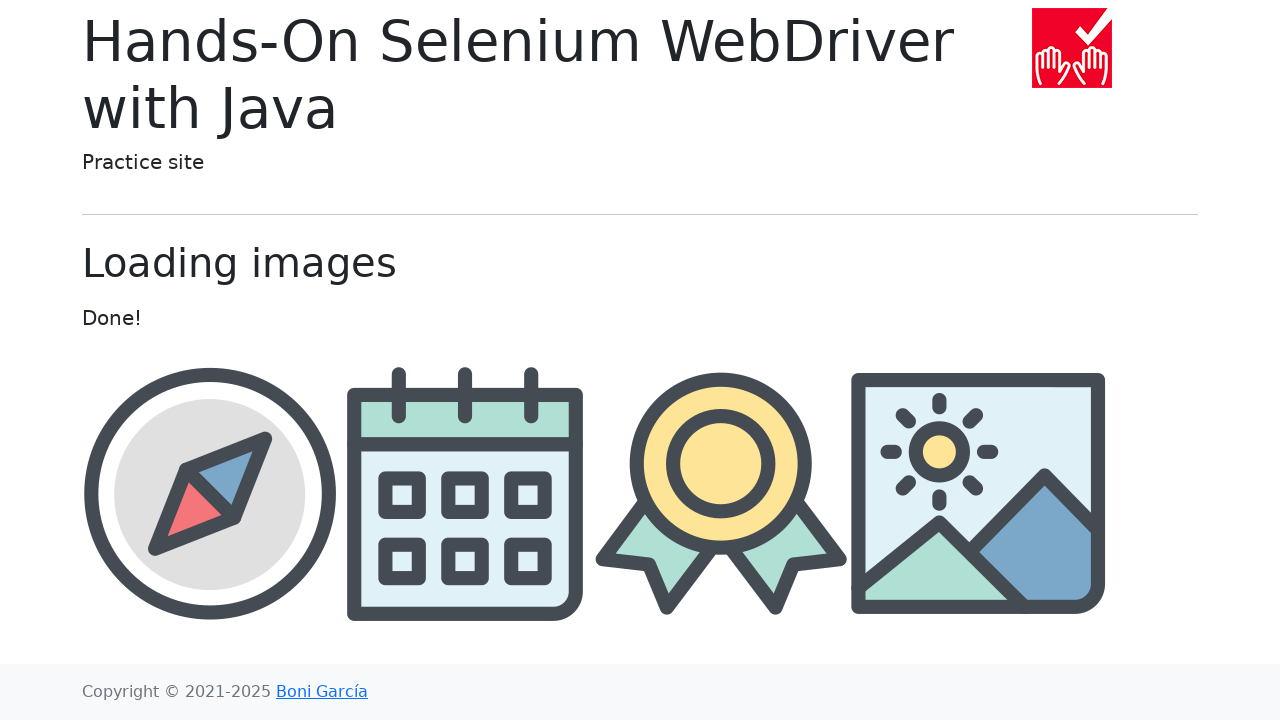

Third image with alt='award' is visible
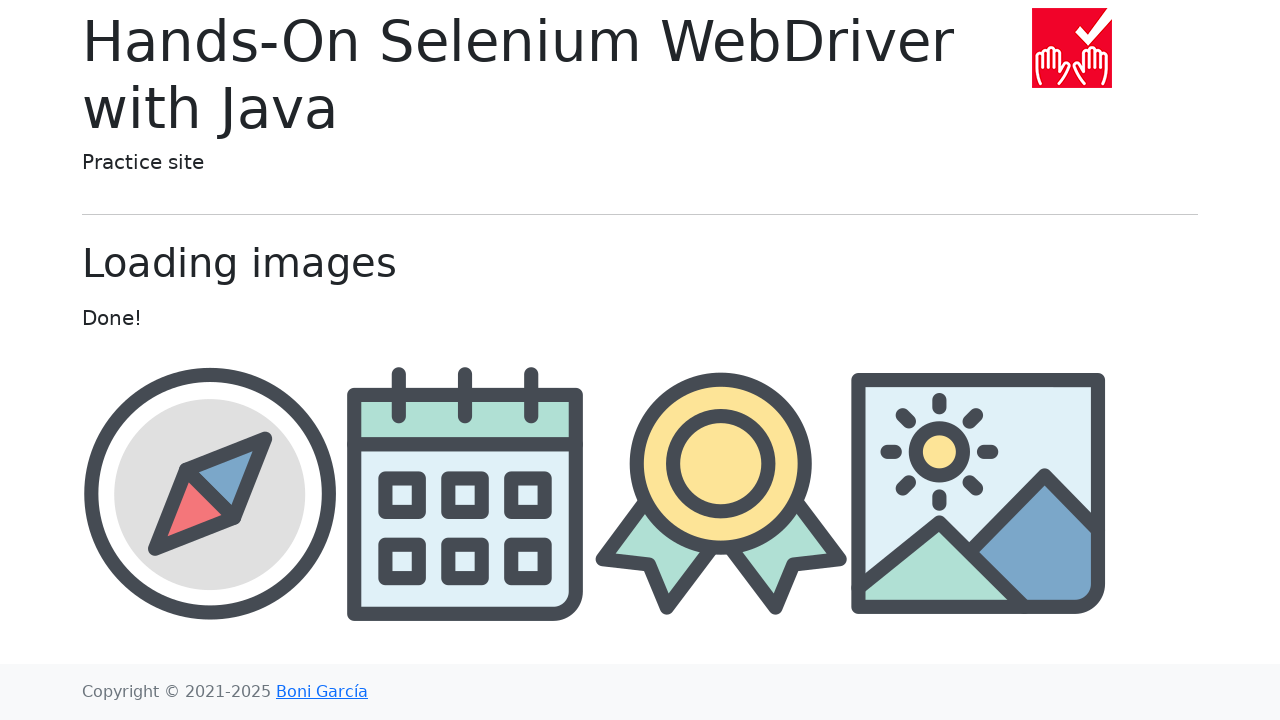

Retrieved src attribute of award image: img/award.png
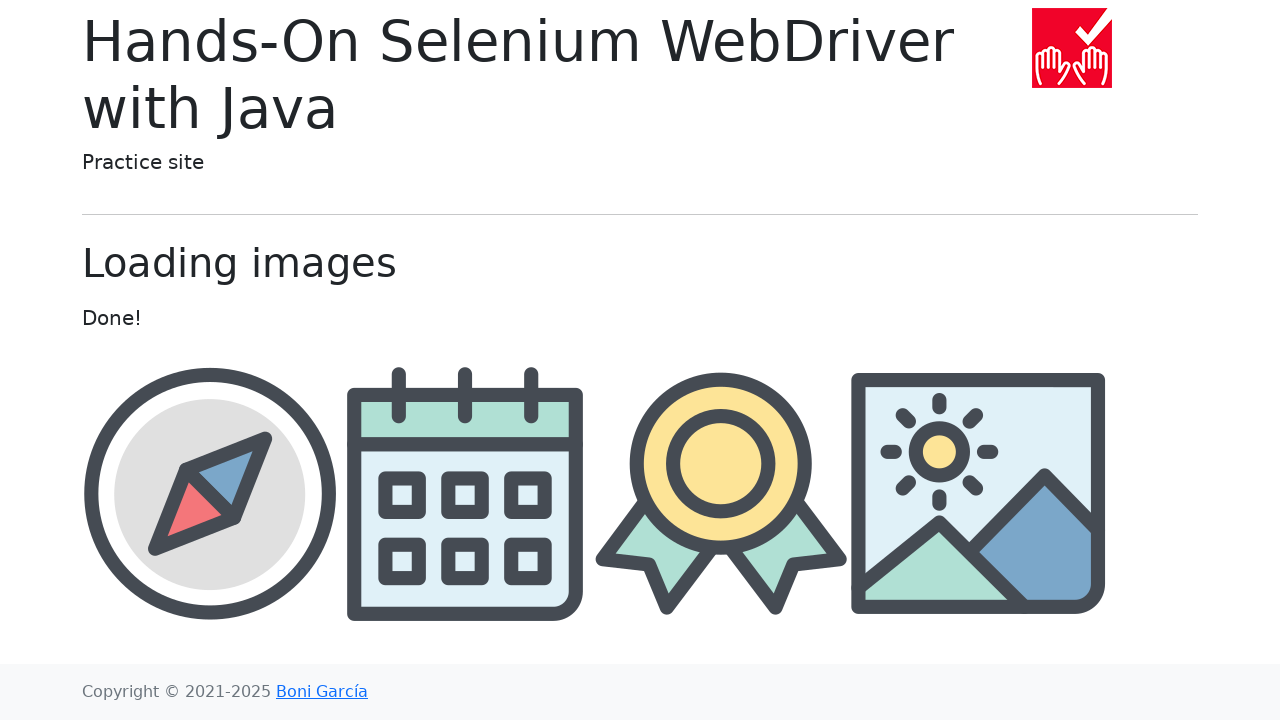

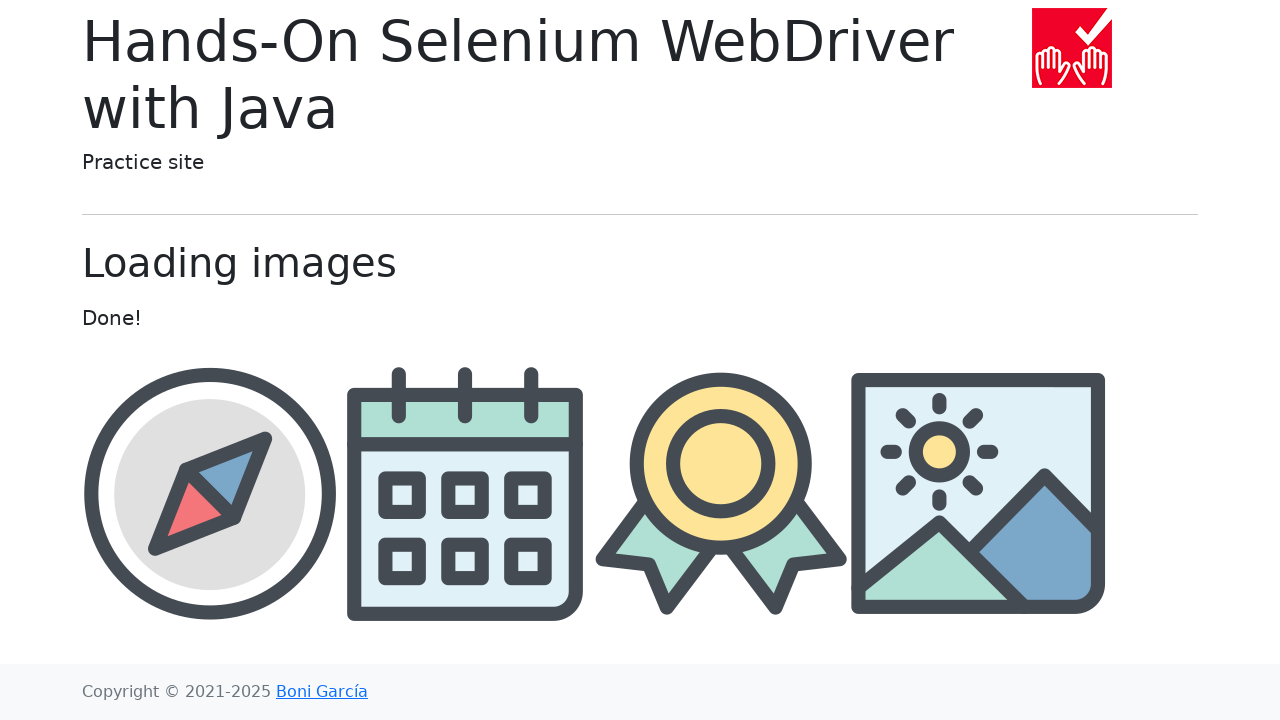